Verifies that the card count displayed in each column header matches the actual number of cards in that column

Starting URL: https://jira.trungk18.com/project/board

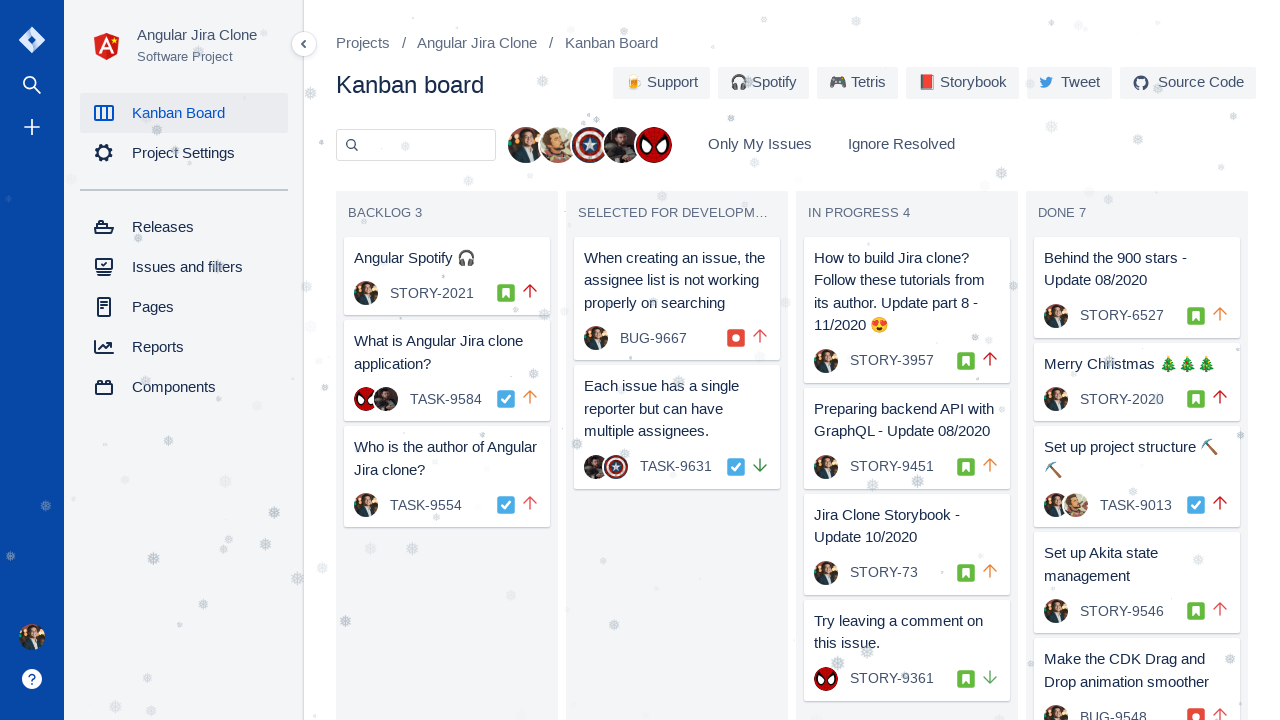

Waited for board to load - #Backlog selector found
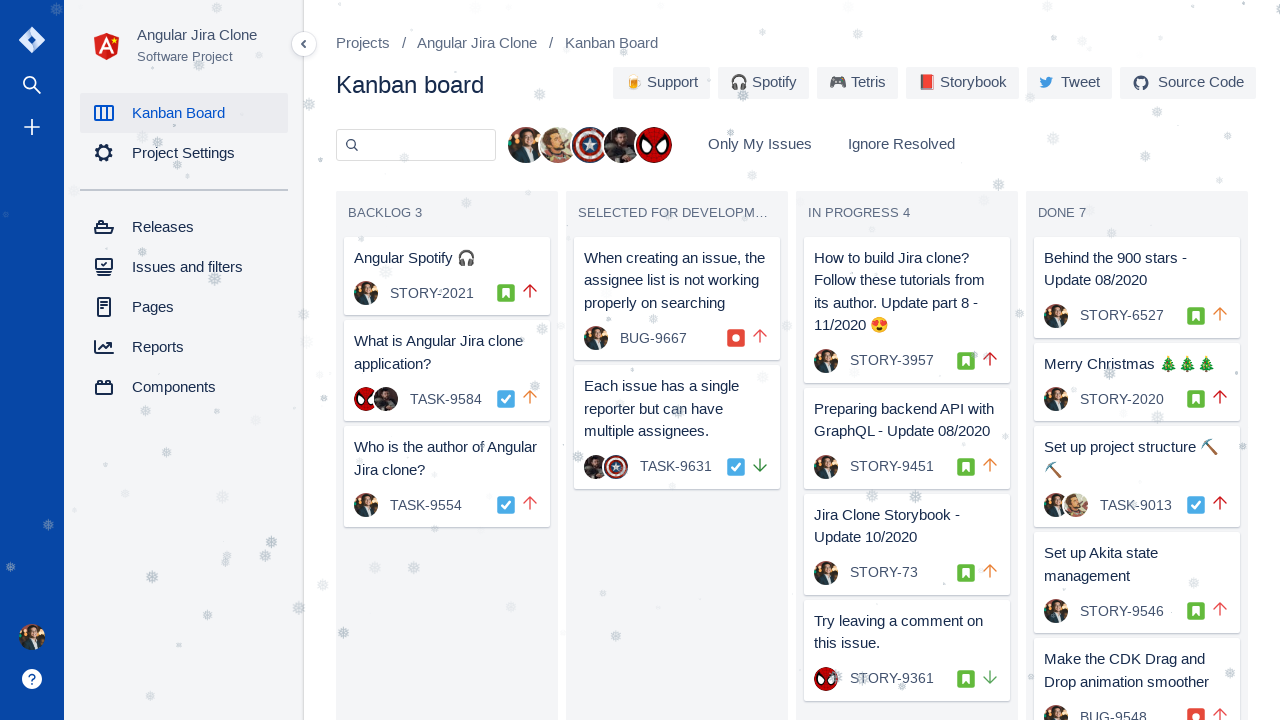

Located header for column: BACKLOG
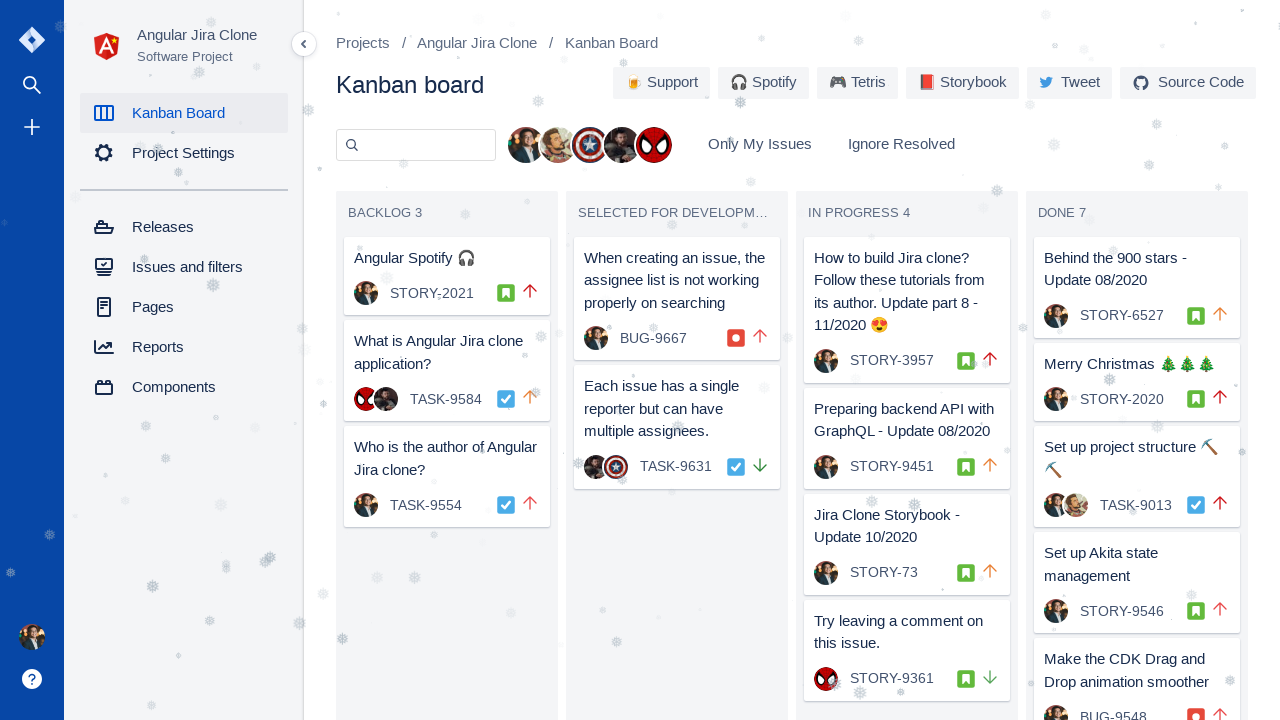

Located count span in BACKLOG header
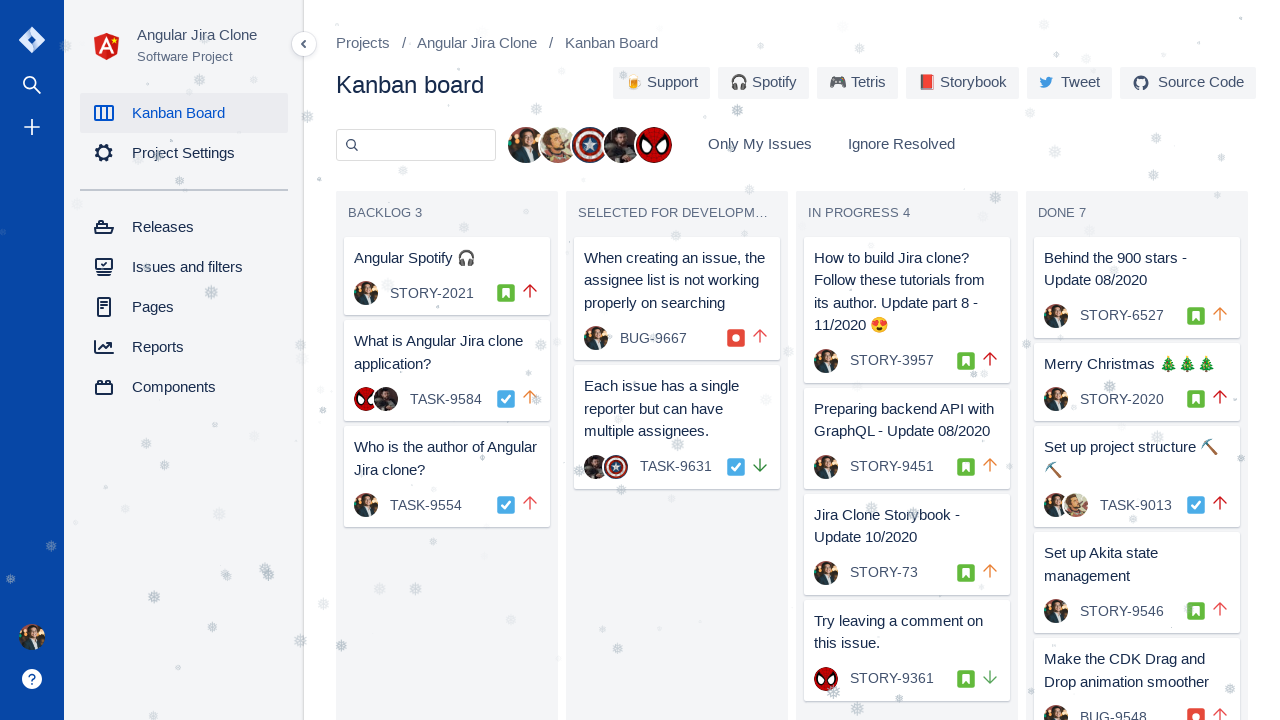

Extracted card count from BACKLOG header: 3
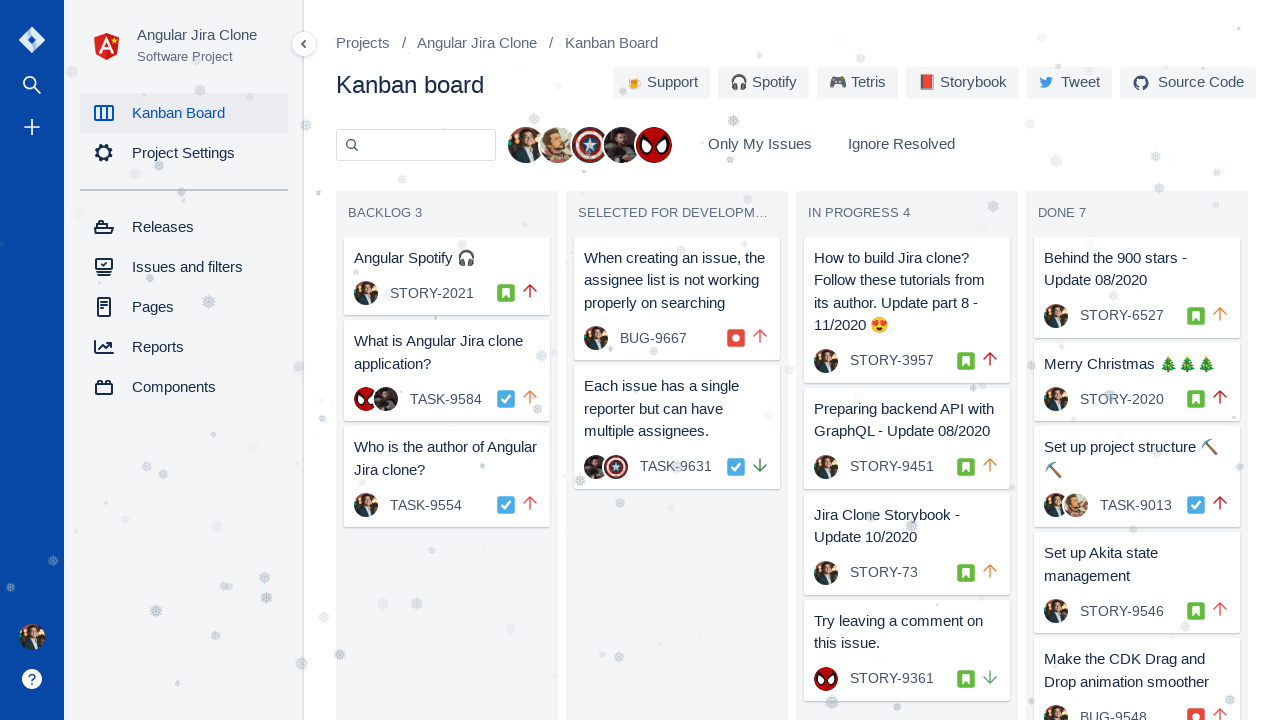

Counted actual cards in BACKLOG column: 3
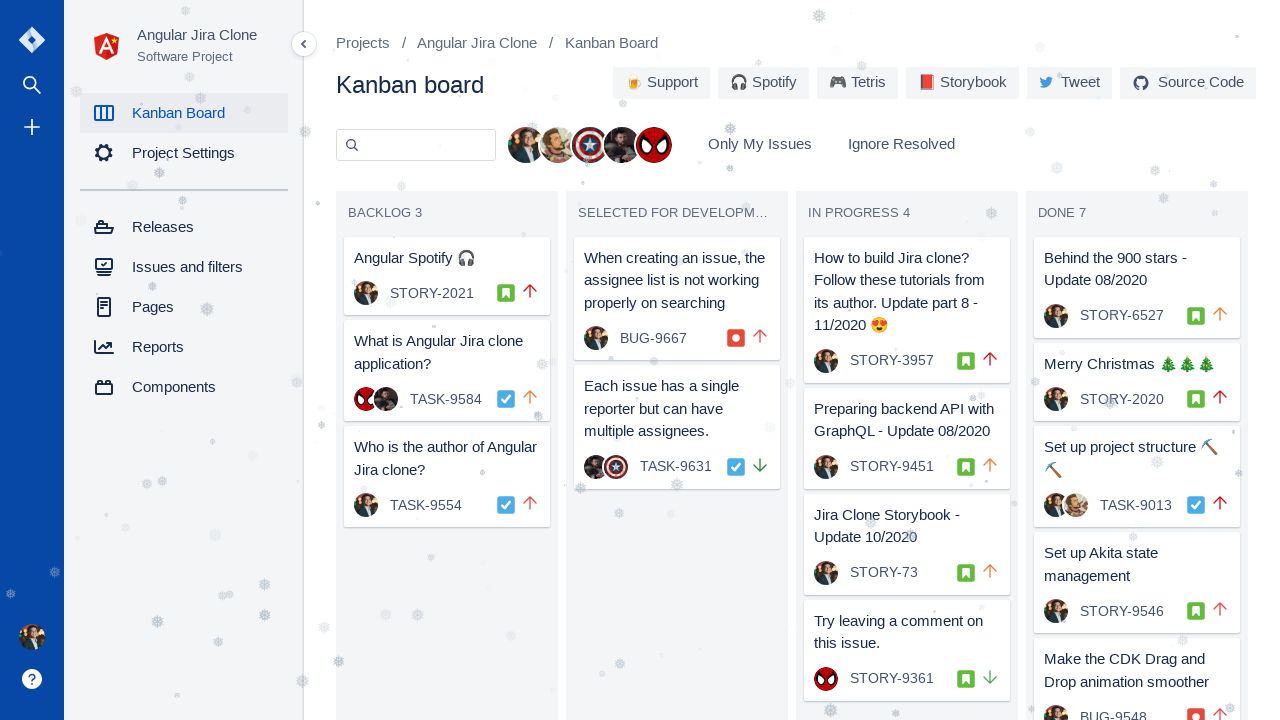

Verified card count matches header in BACKLOG column - Header: 3, Actual: 3
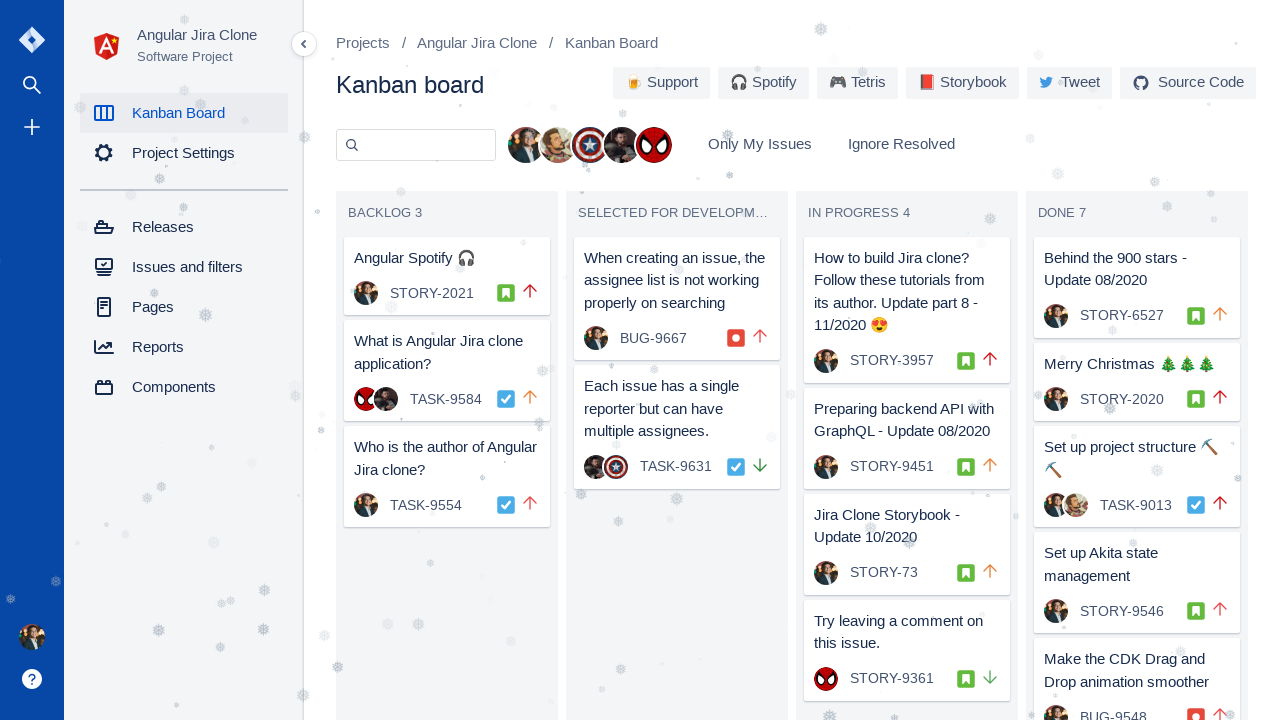

Located header for column: SELECTED FOR DEVELOPMENT
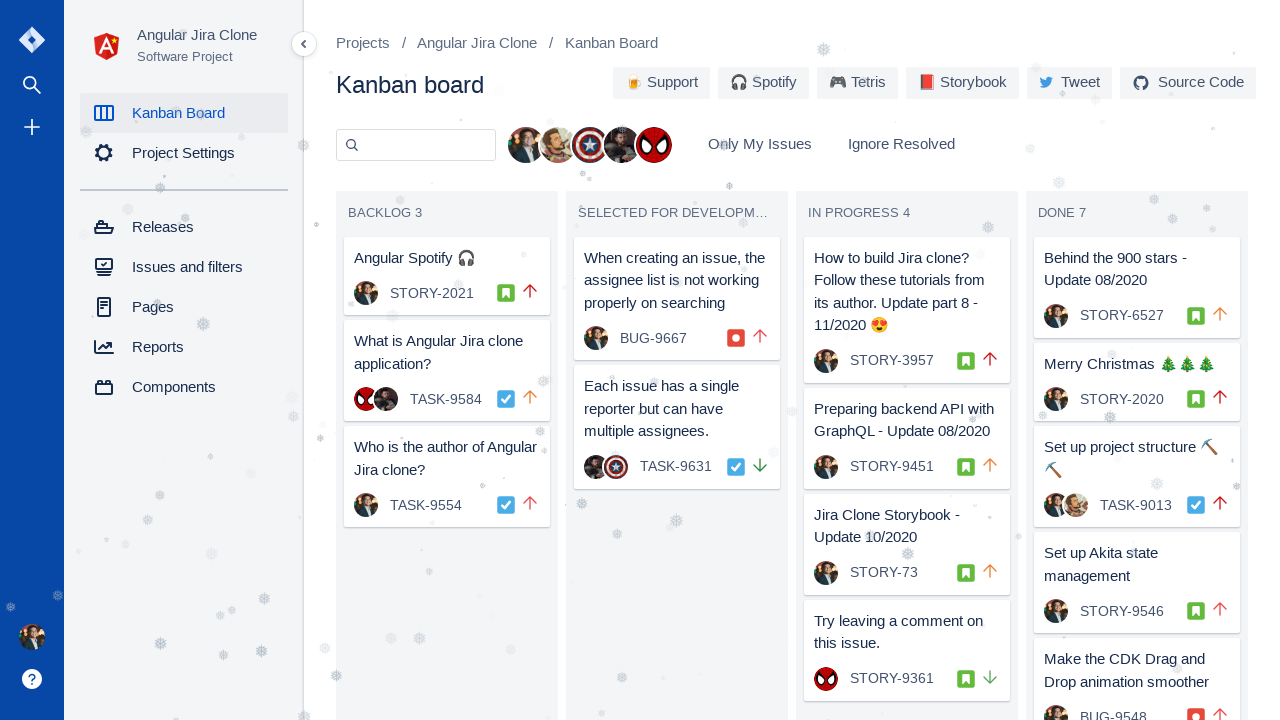

Located count span in SELECTED FOR DEVELOPMENT header
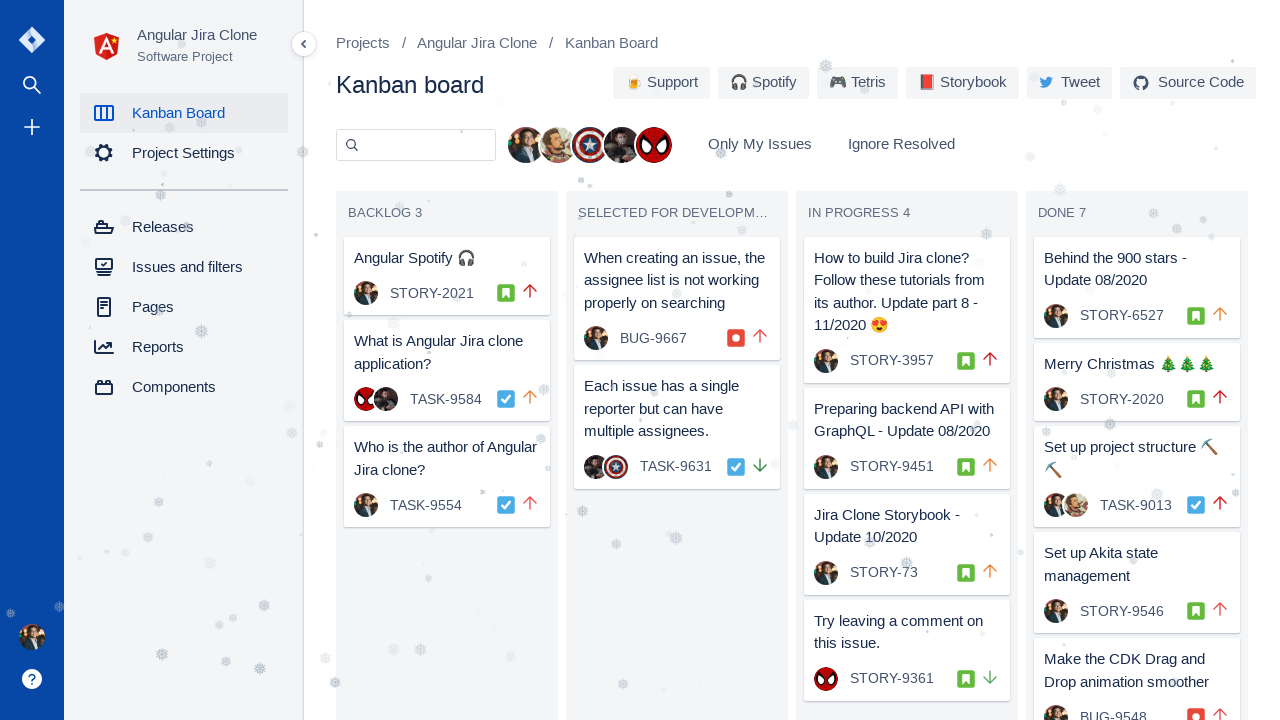

Extracted card count from SELECTED FOR DEVELOPMENT header: 2
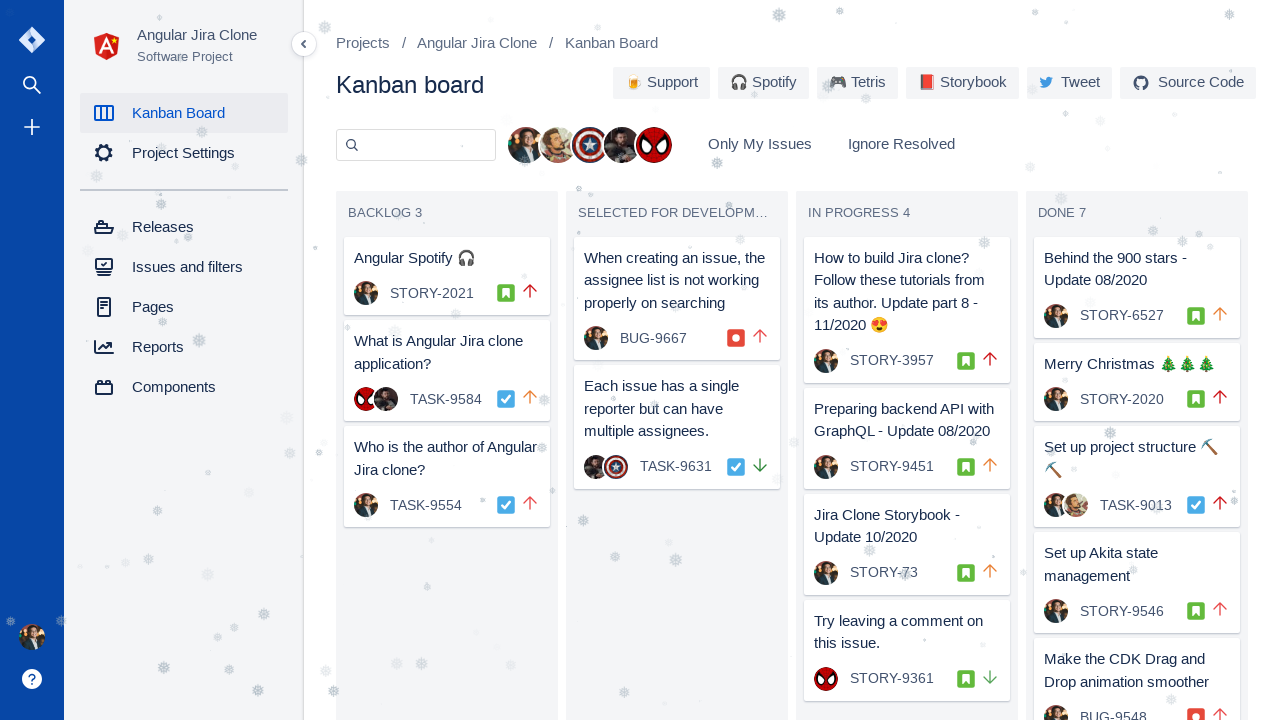

Counted actual cards in SELECTED FOR DEVELOPMENT column: 2
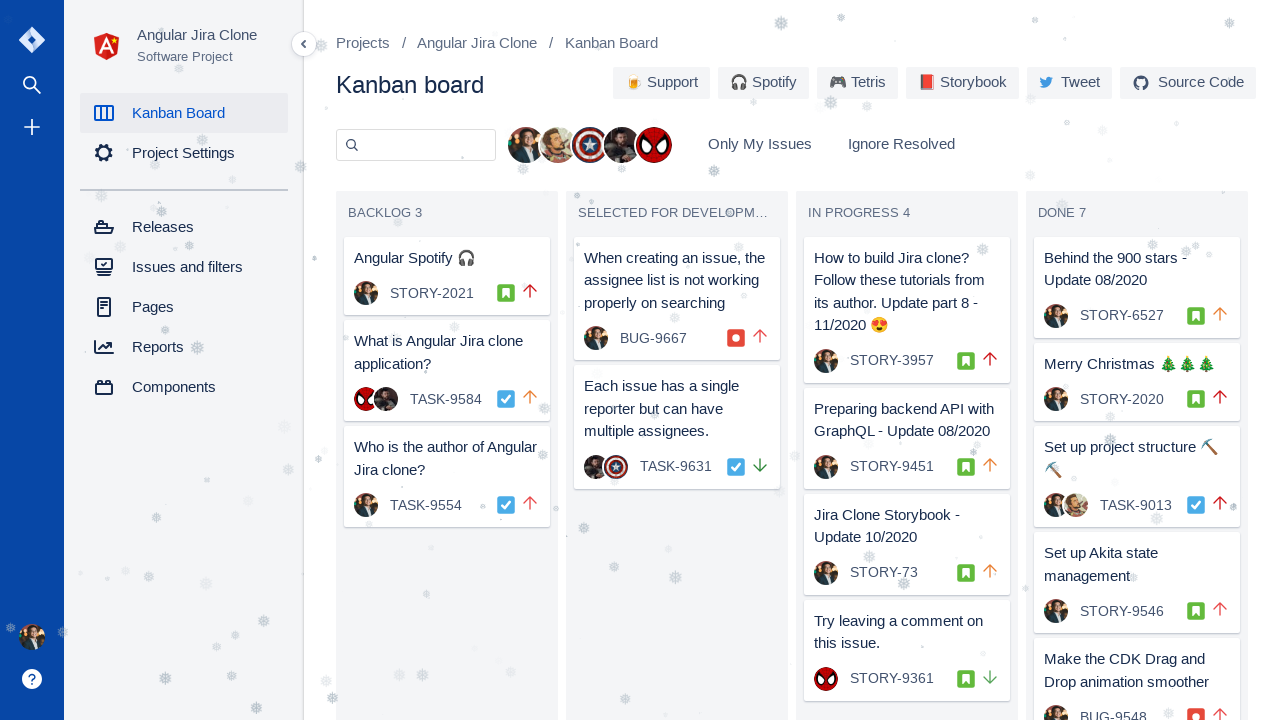

Verified card count matches header in SELECTED FOR DEVELOPMENT column - Header: 2, Actual: 2
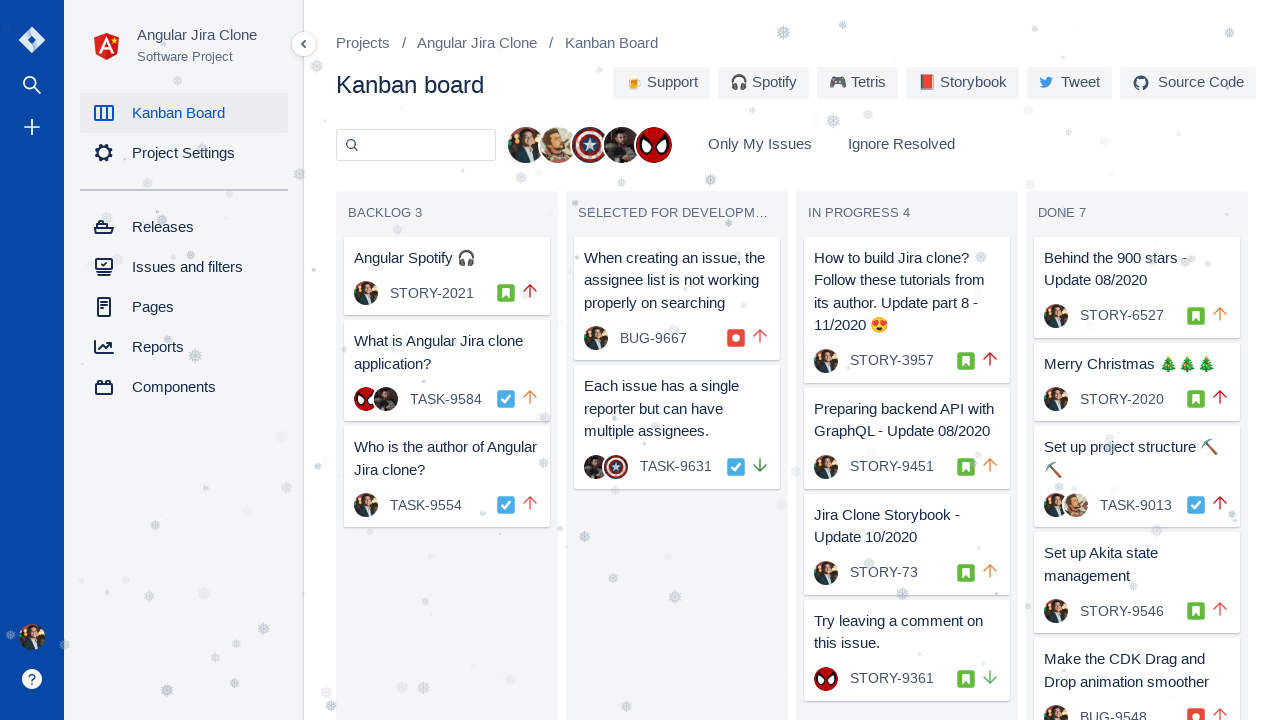

Located header for column: IN PROGRESS
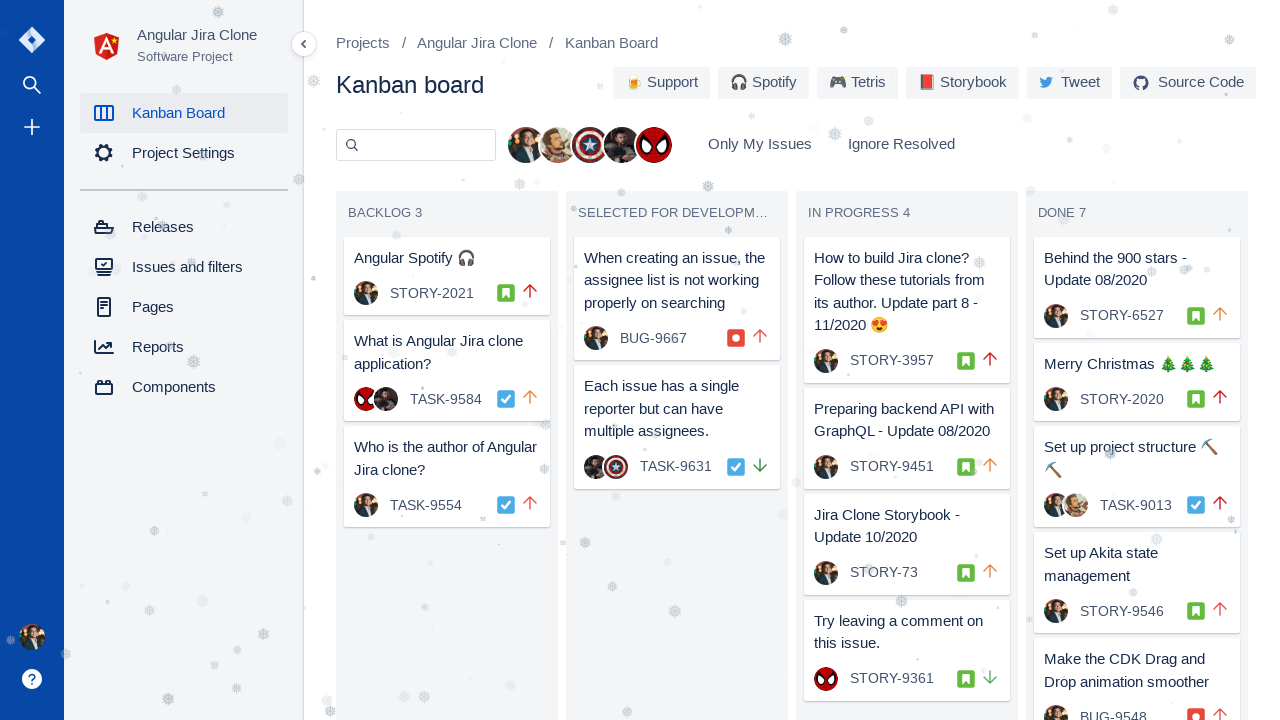

Located count span in IN PROGRESS header
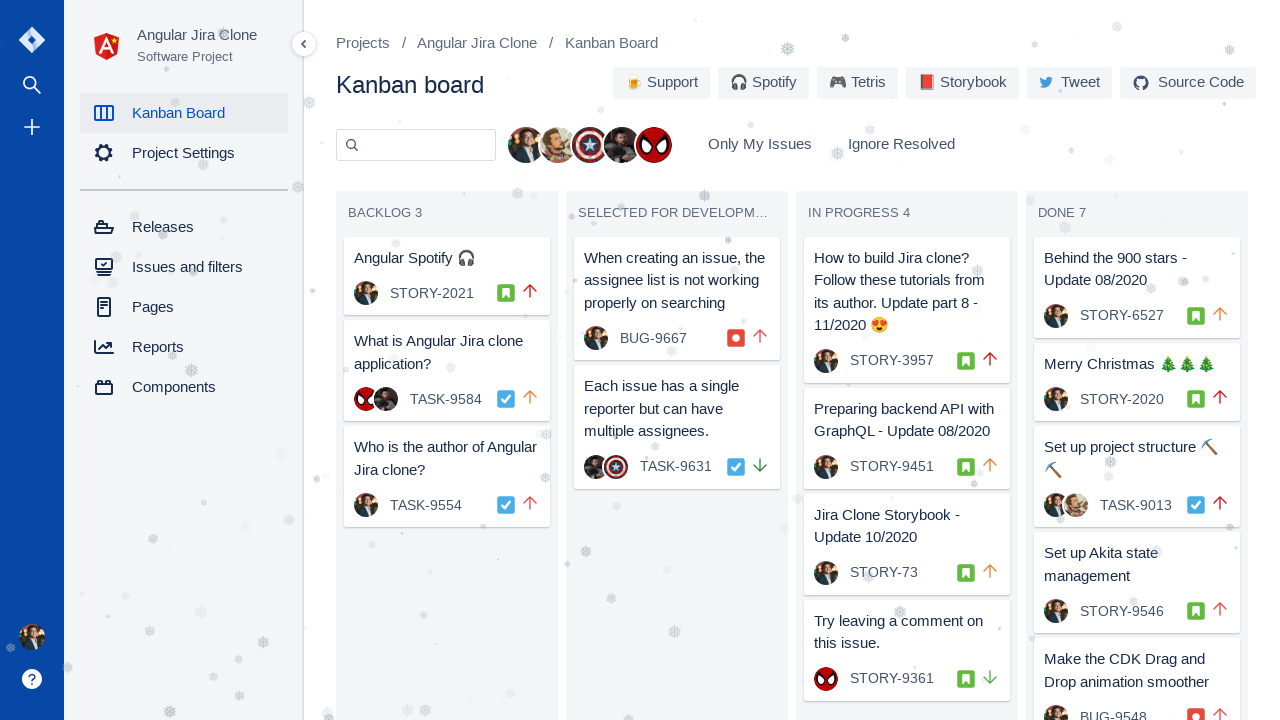

Extracted card count from IN PROGRESS header: 4
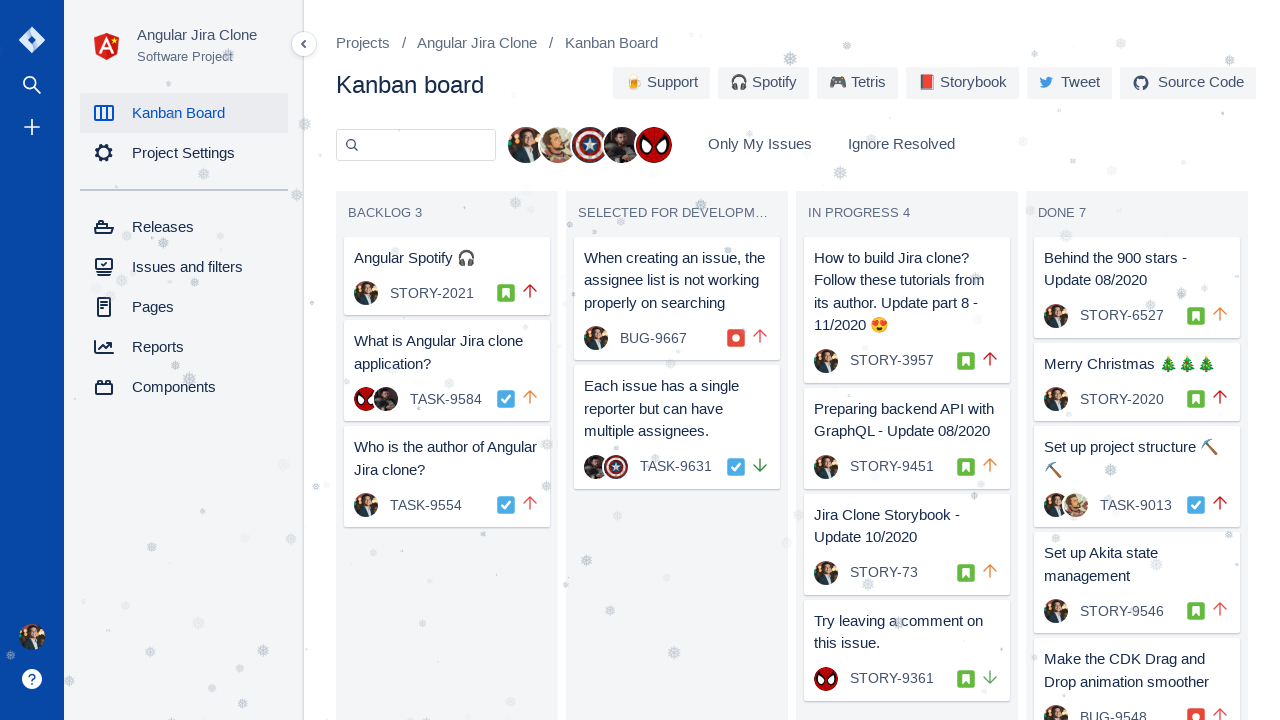

Counted actual cards in IN PROGRESS column: 4
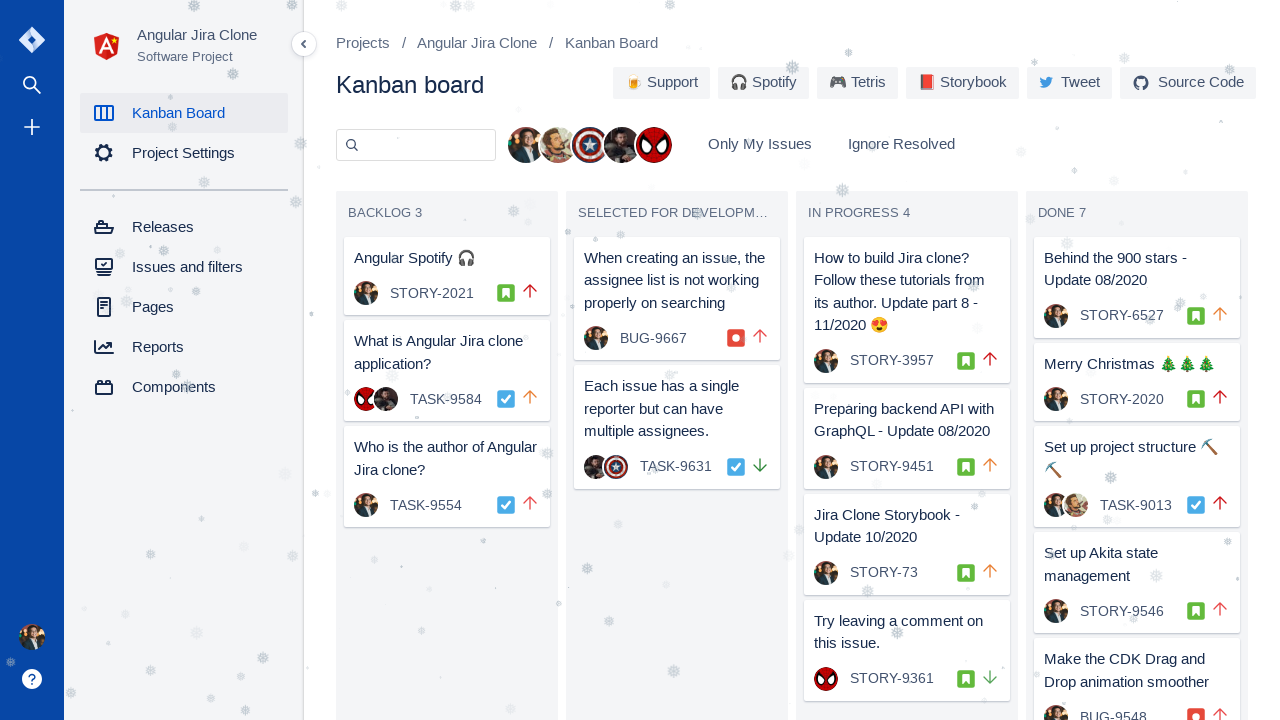

Verified card count matches header in IN PROGRESS column - Header: 4, Actual: 4
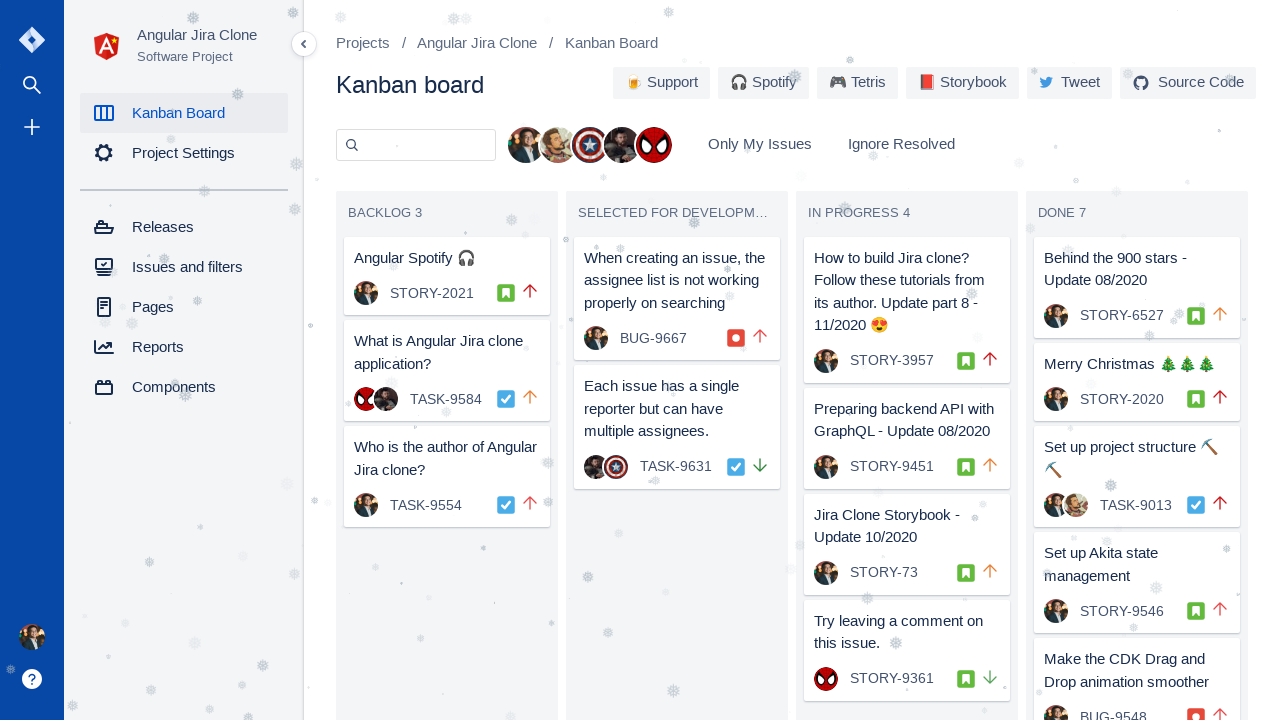

Located header for column: DONE
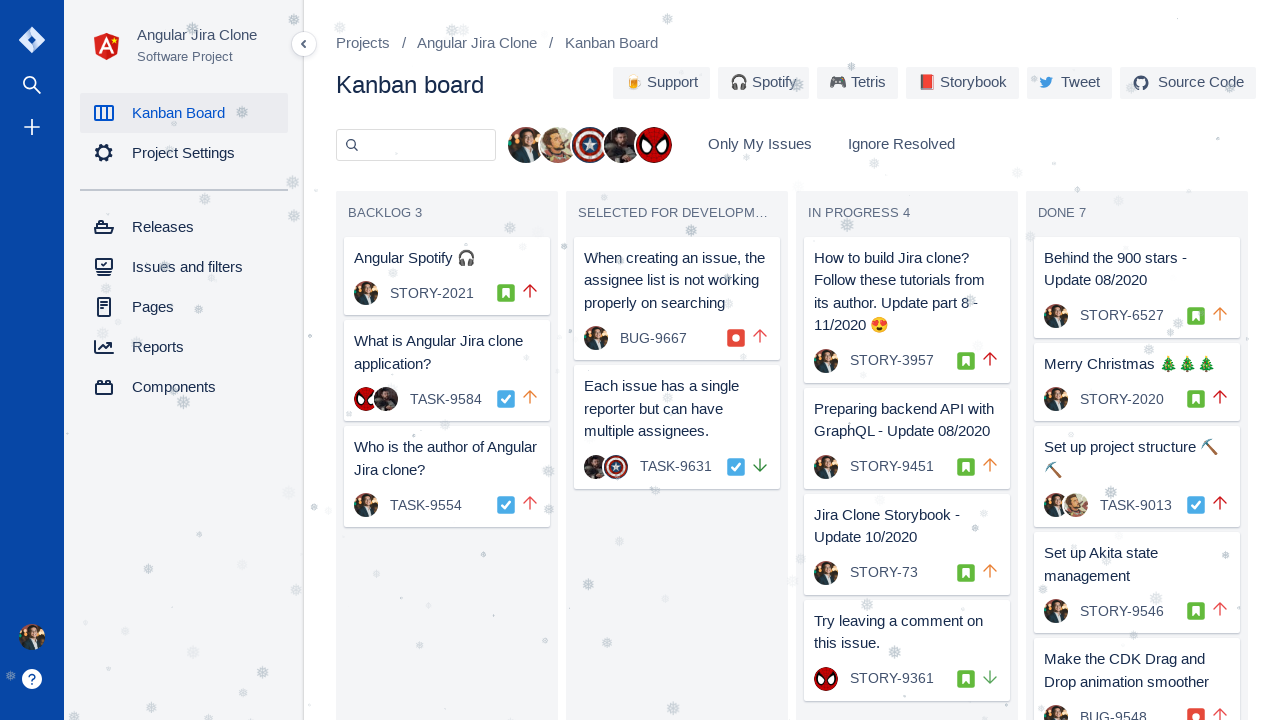

Located count span in DONE header
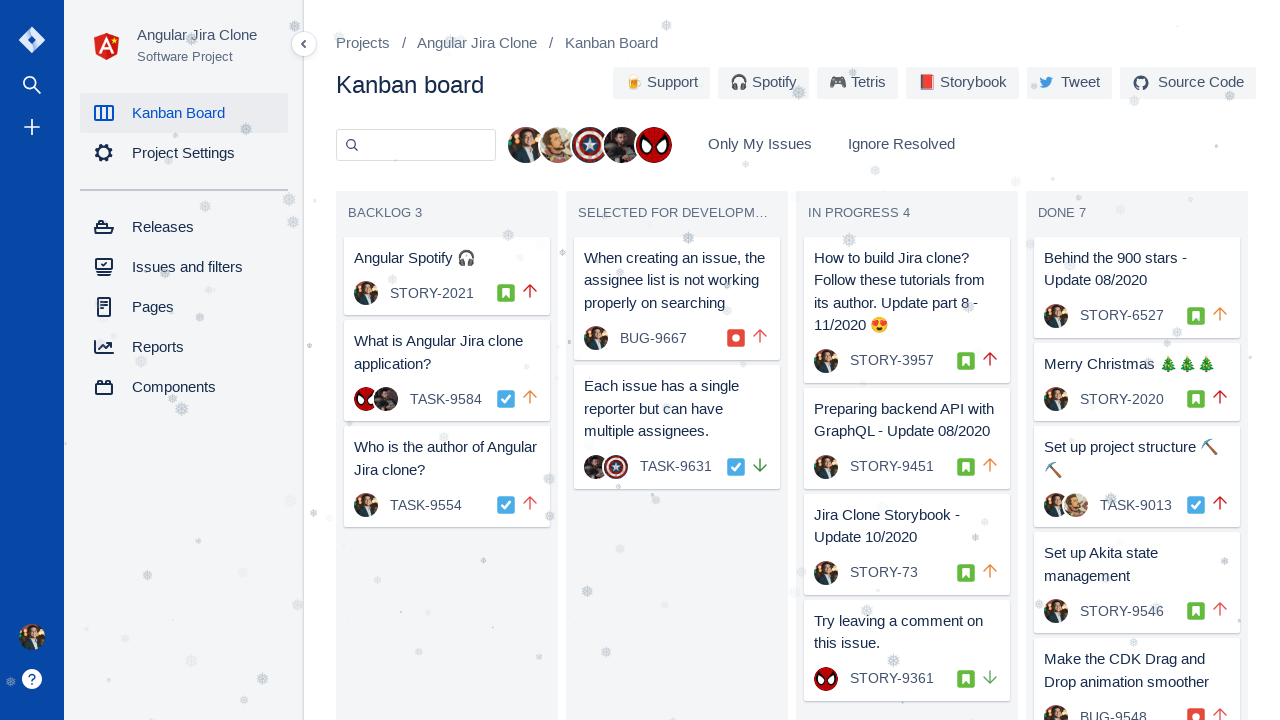

Extracted card count from DONE header: 7
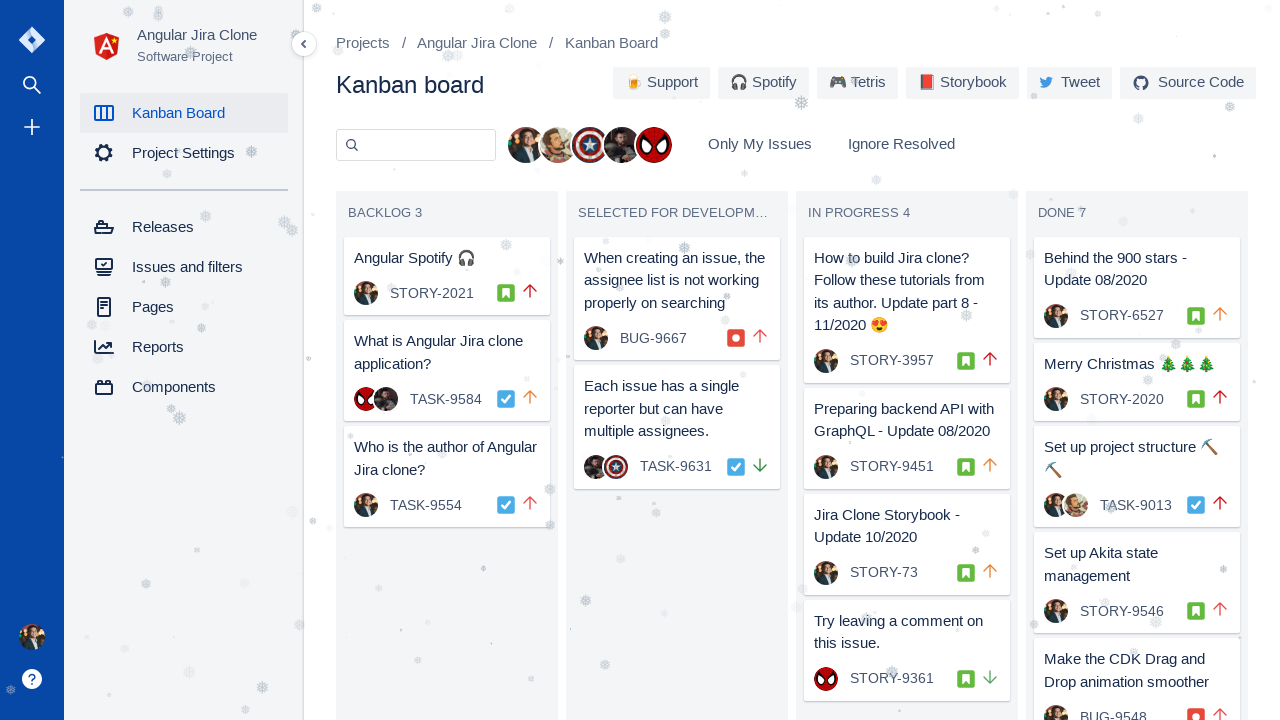

Counted actual cards in DONE column: 7
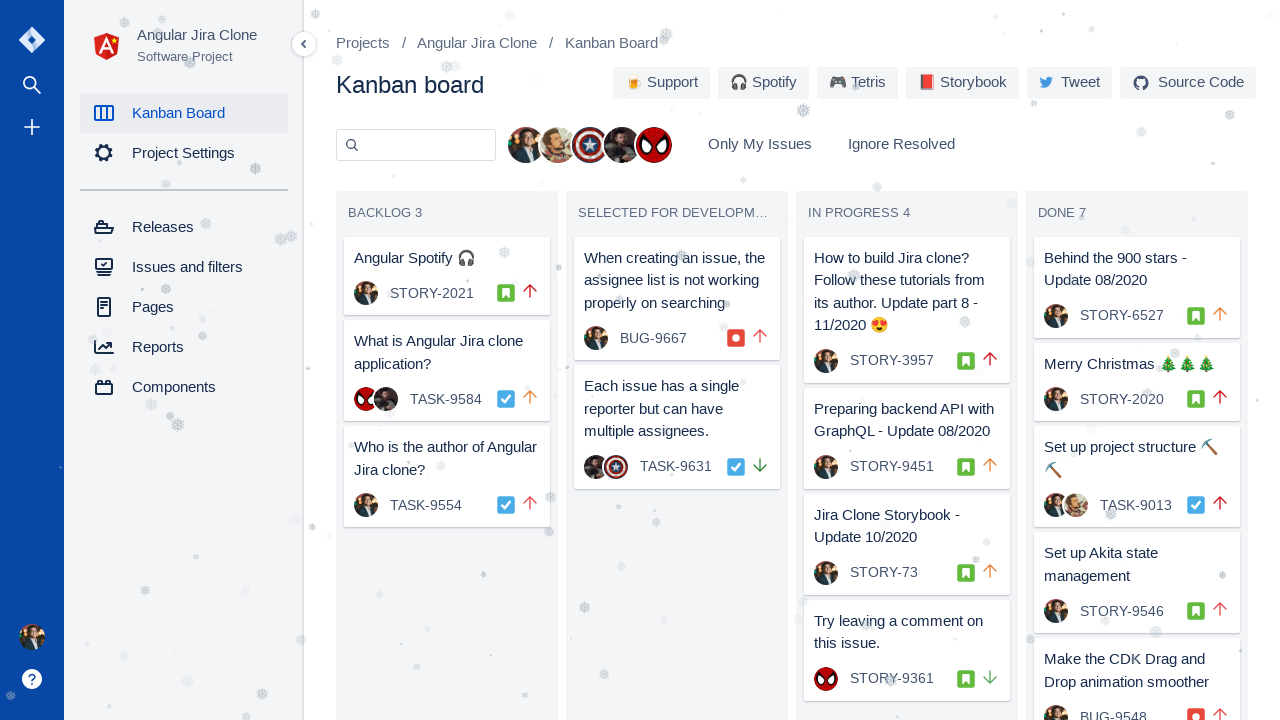

Verified card count matches header in DONE column - Header: 7, Actual: 7
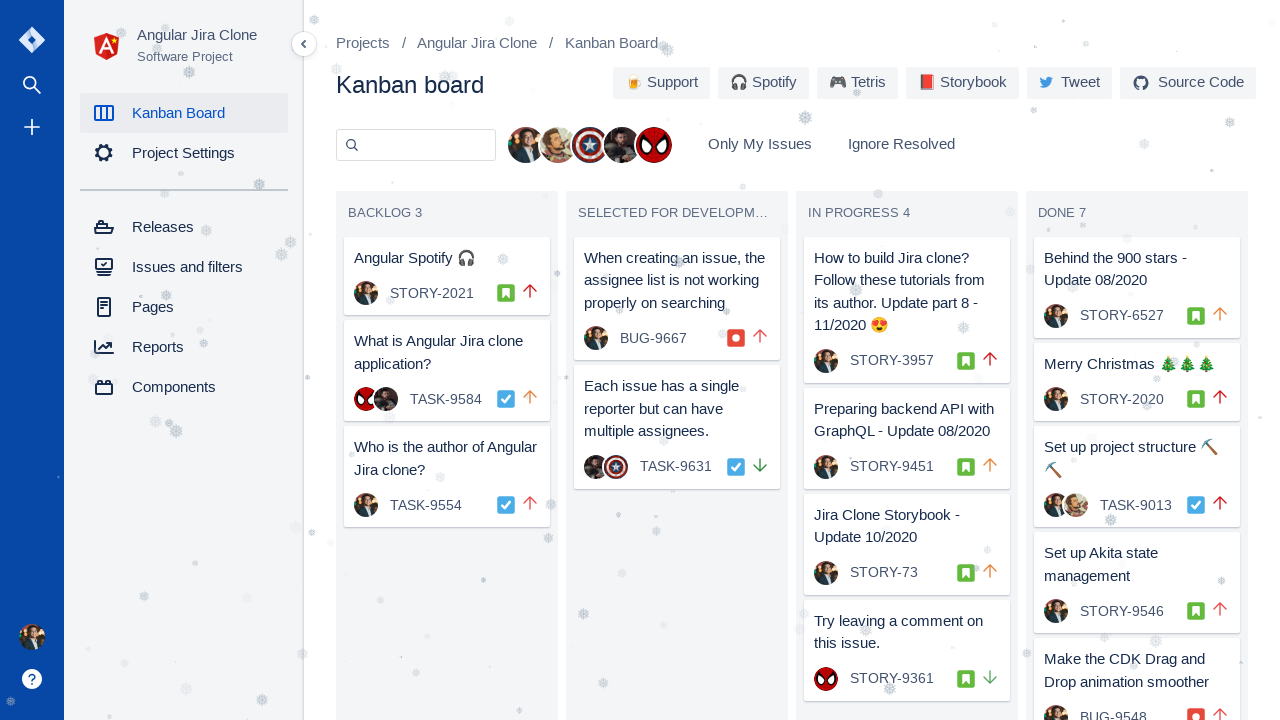

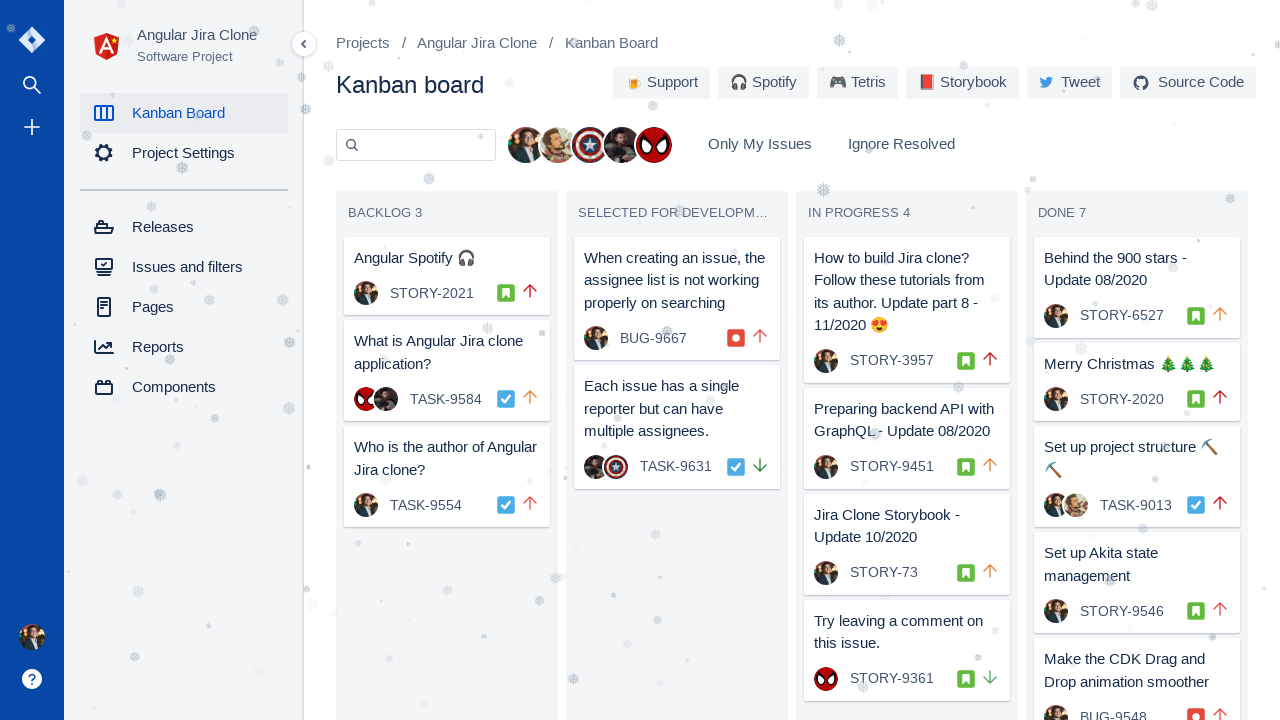